Tests an e-commerce site by adding products to cart, applying a promo code, and verifying the discount is applied

Starting URL: https://rahulshettyacademy.com/seleniumPractise/

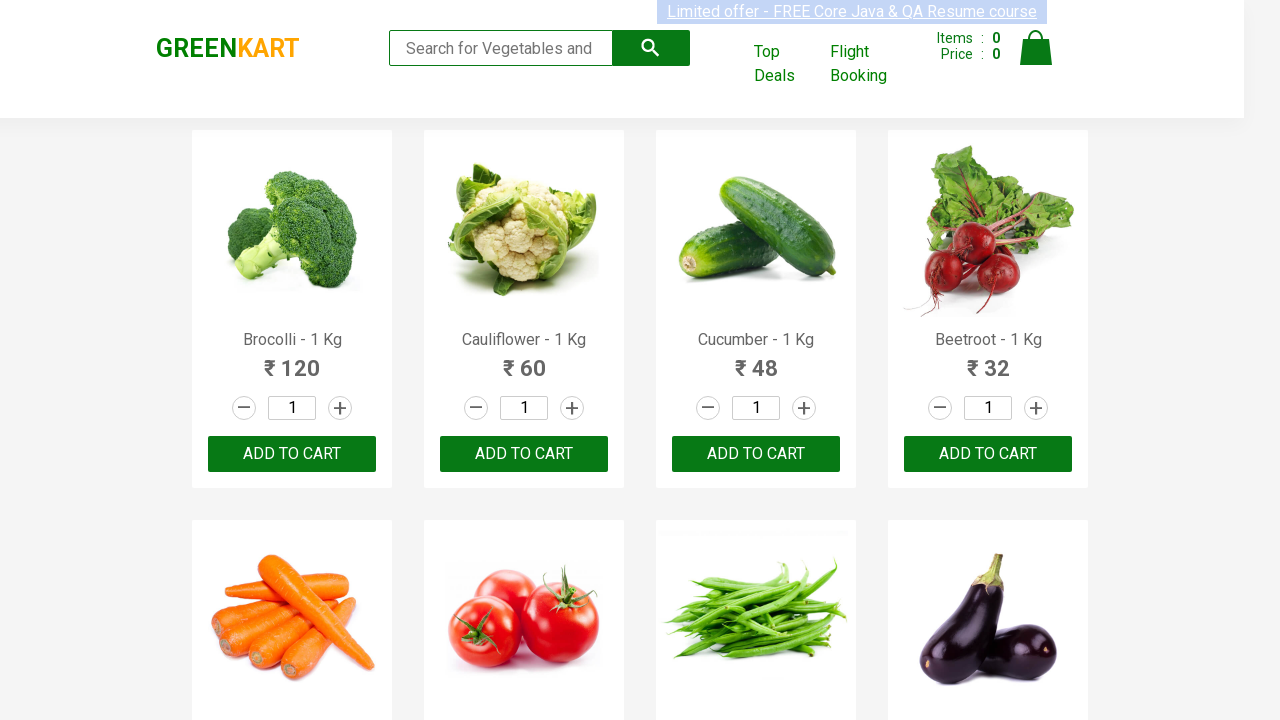

Located all product names on the page
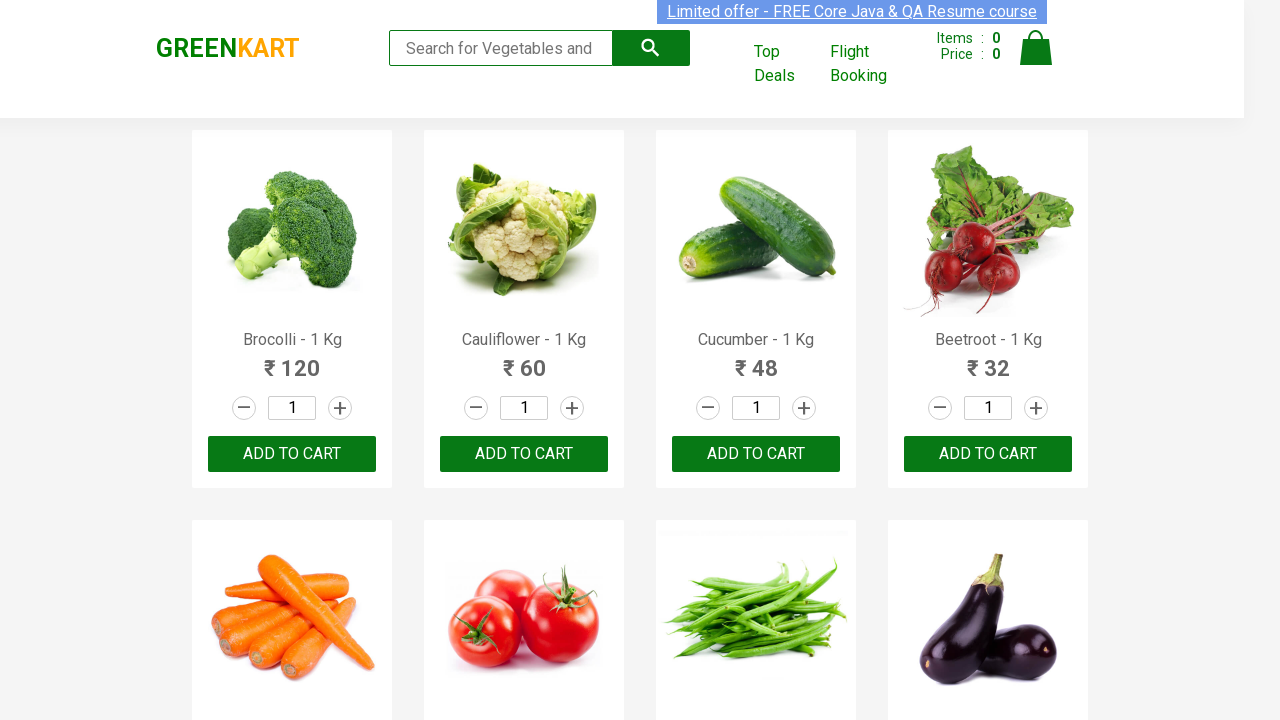

Clicked 'Add to Cart' button for Cucumber product at (756, 454) on xpath=//div[@class='product-action']/button >> nth=2
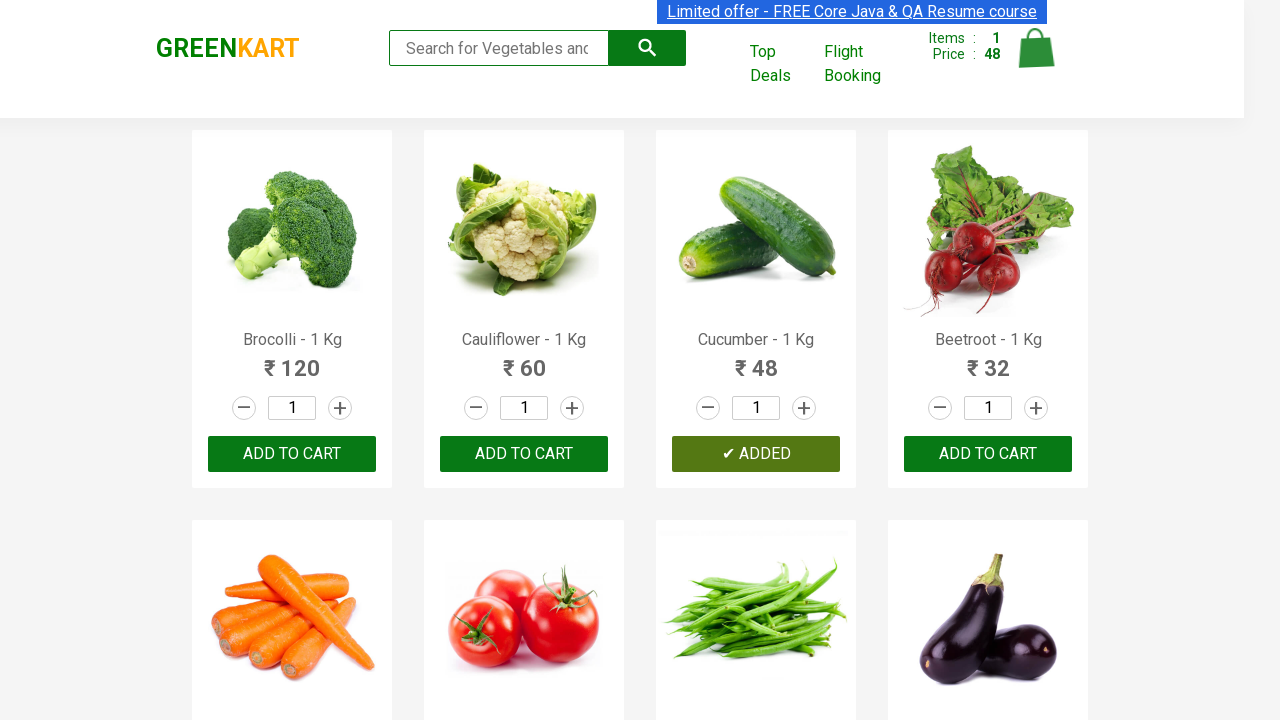

Located all product names on the page again
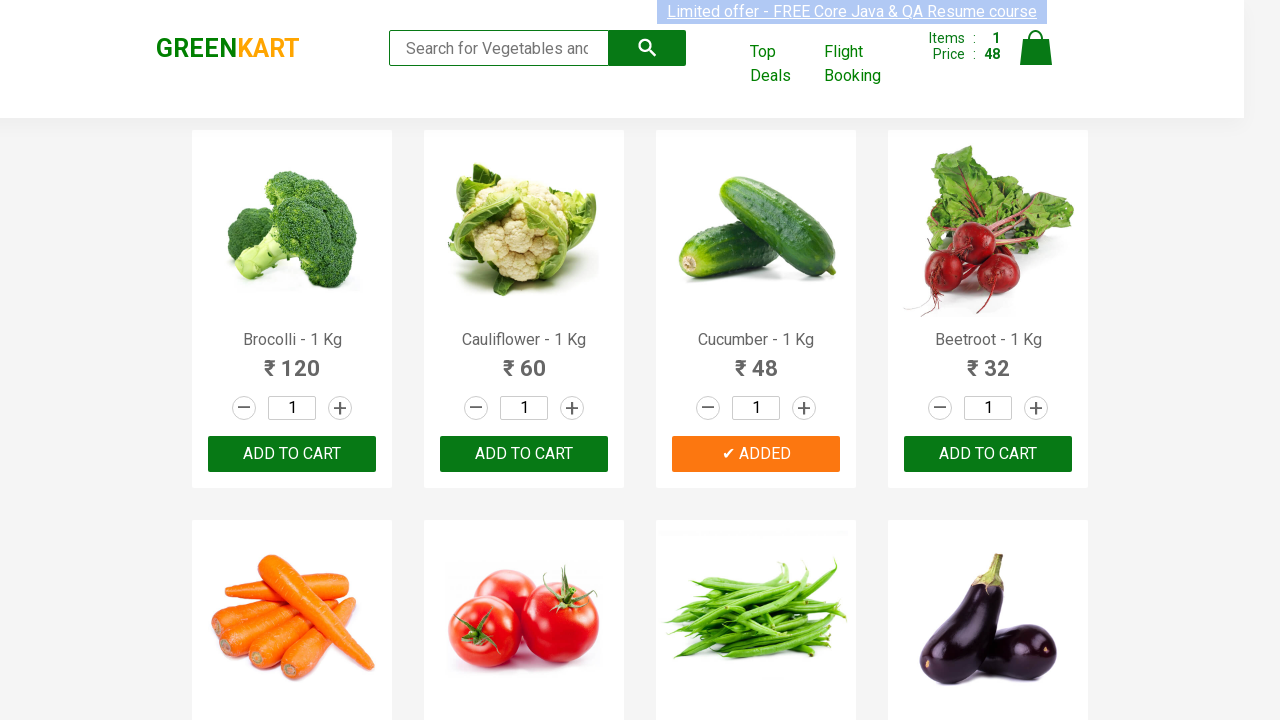

Clicked 'Add to Cart' button for Pears product at (292, 360) on xpath=//div[@class='product-action']/button >> nth=20
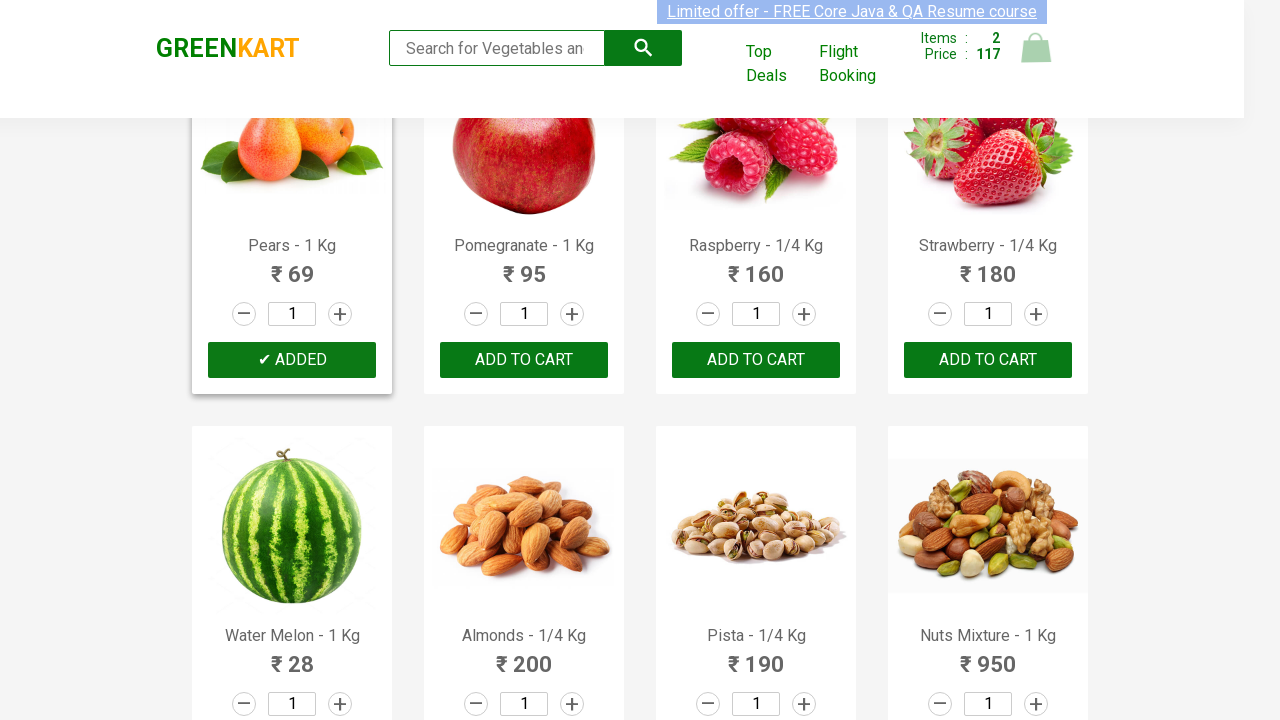

Clicked Cart icon to open shopping cart at (1036, 48) on xpath=//img[@alt='Cart']
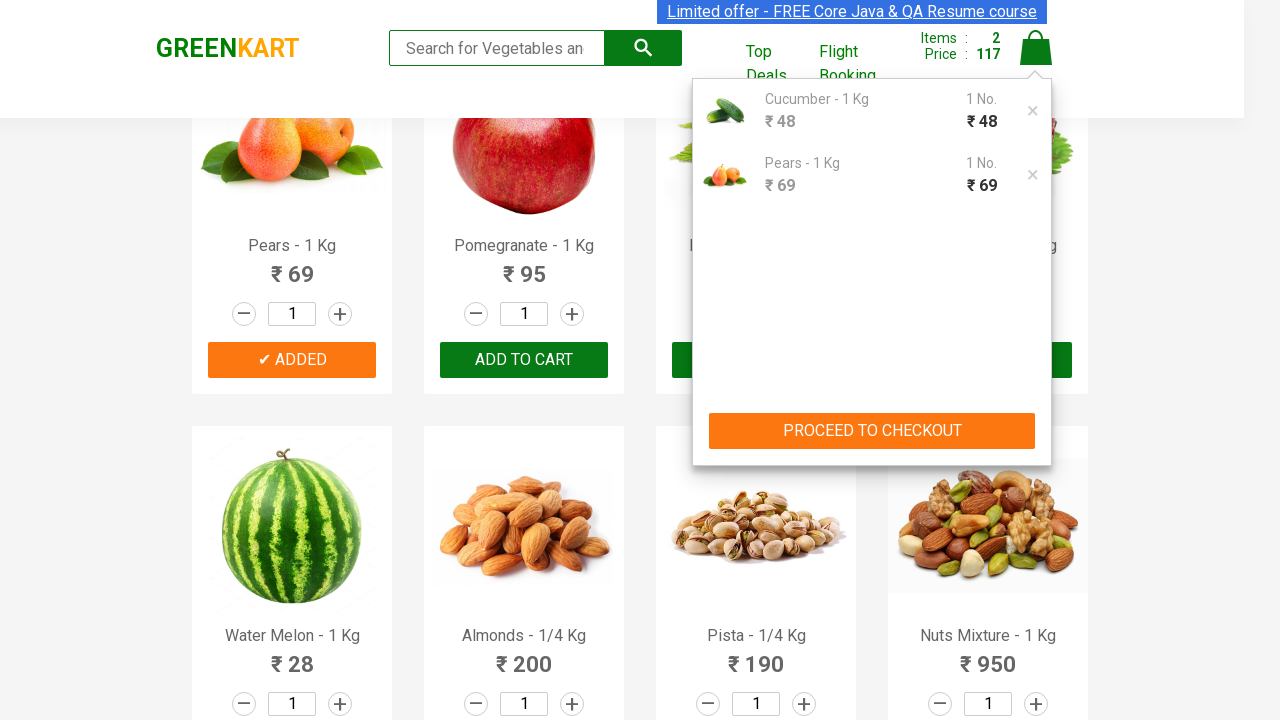

Waited for 'PROCEED TO CHECKOUT' button to appear
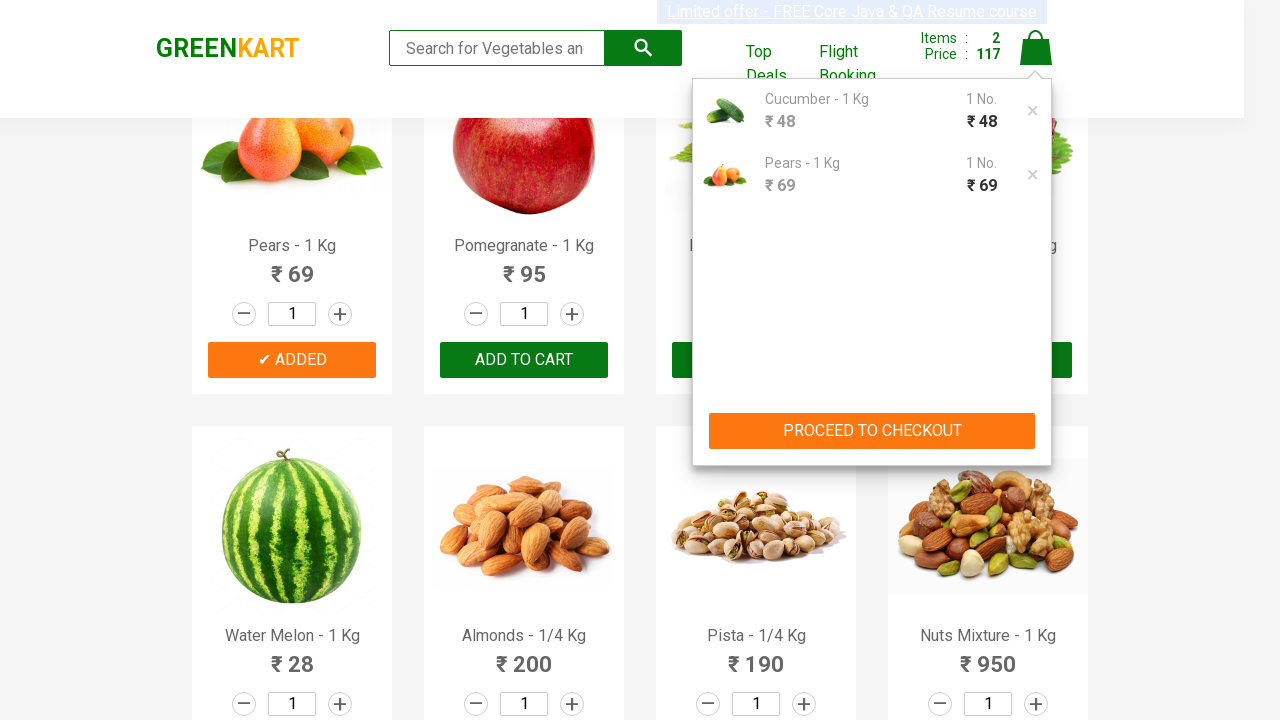

Clicked 'PROCEED TO CHECKOUT' button at (872, 431) on xpath=//div[@class='action-block'] //button[contains(text(),'PROCEED TO CHECKOUT
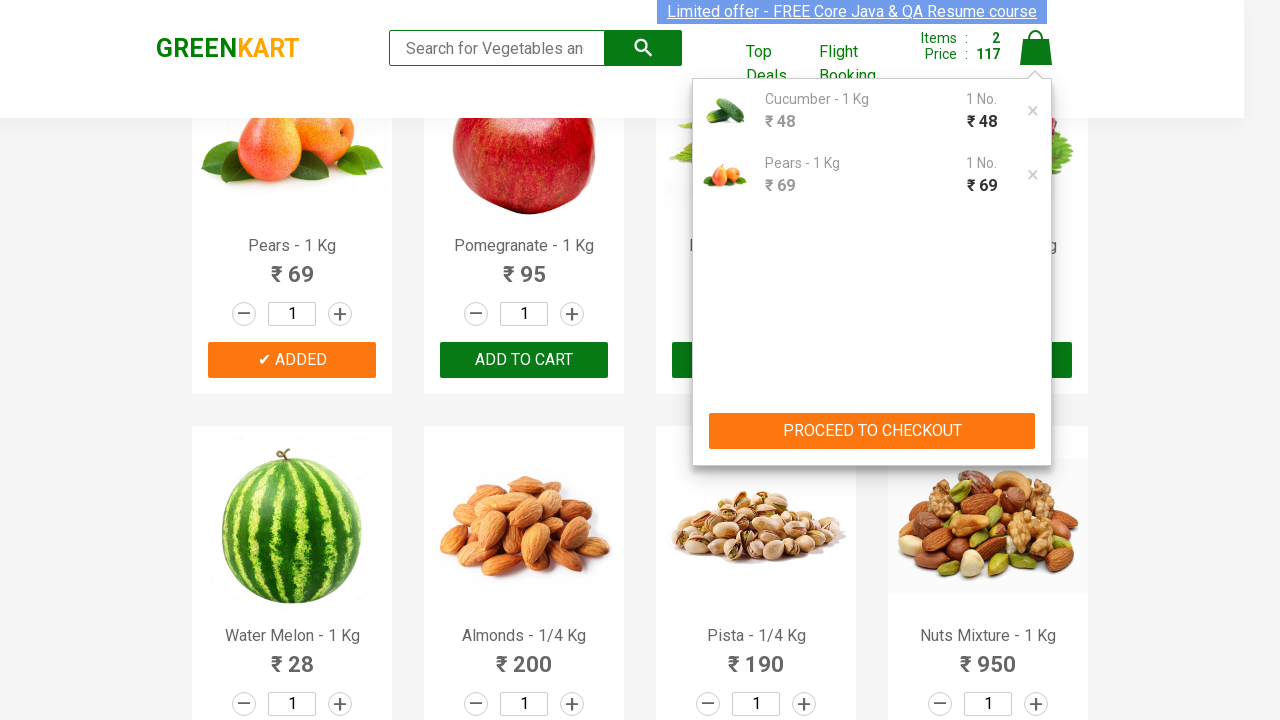

Filled promo code field with 'rahulshettyacademy' on //input[@class='promoCode']
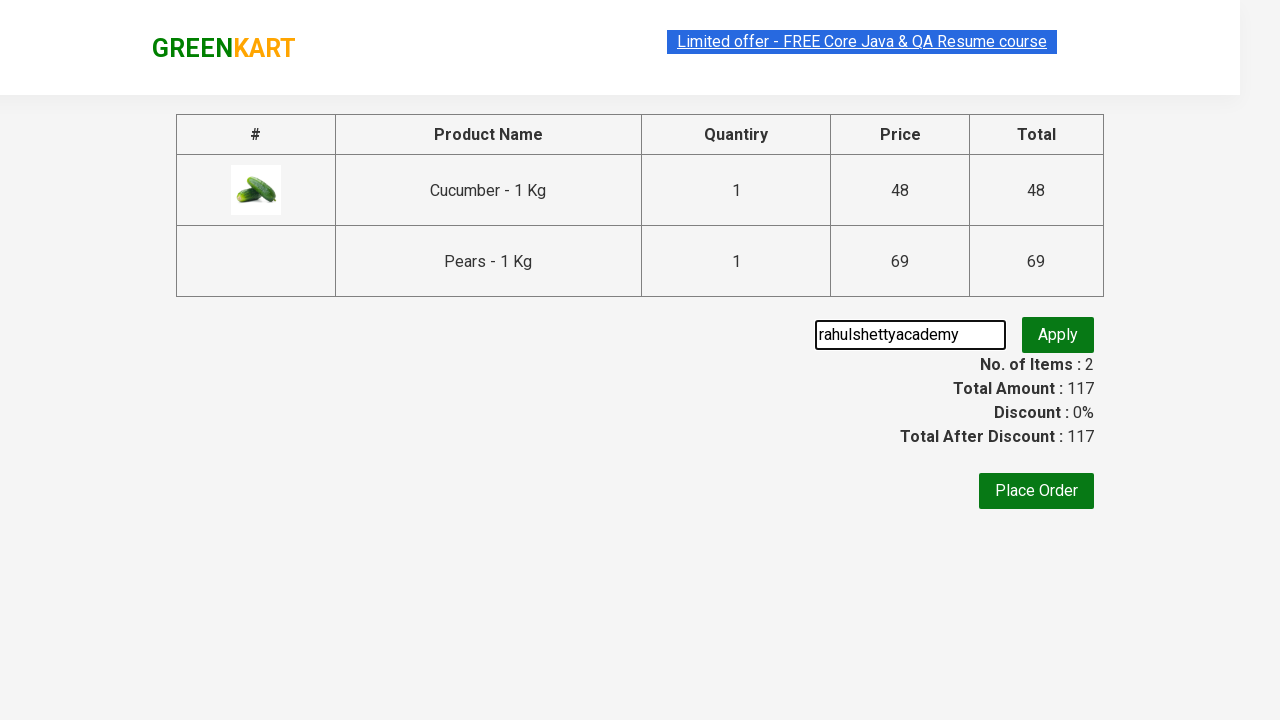

Clicked button to apply promo code at (1058, 335) on xpath=//div[@class='promoWrapper']/button
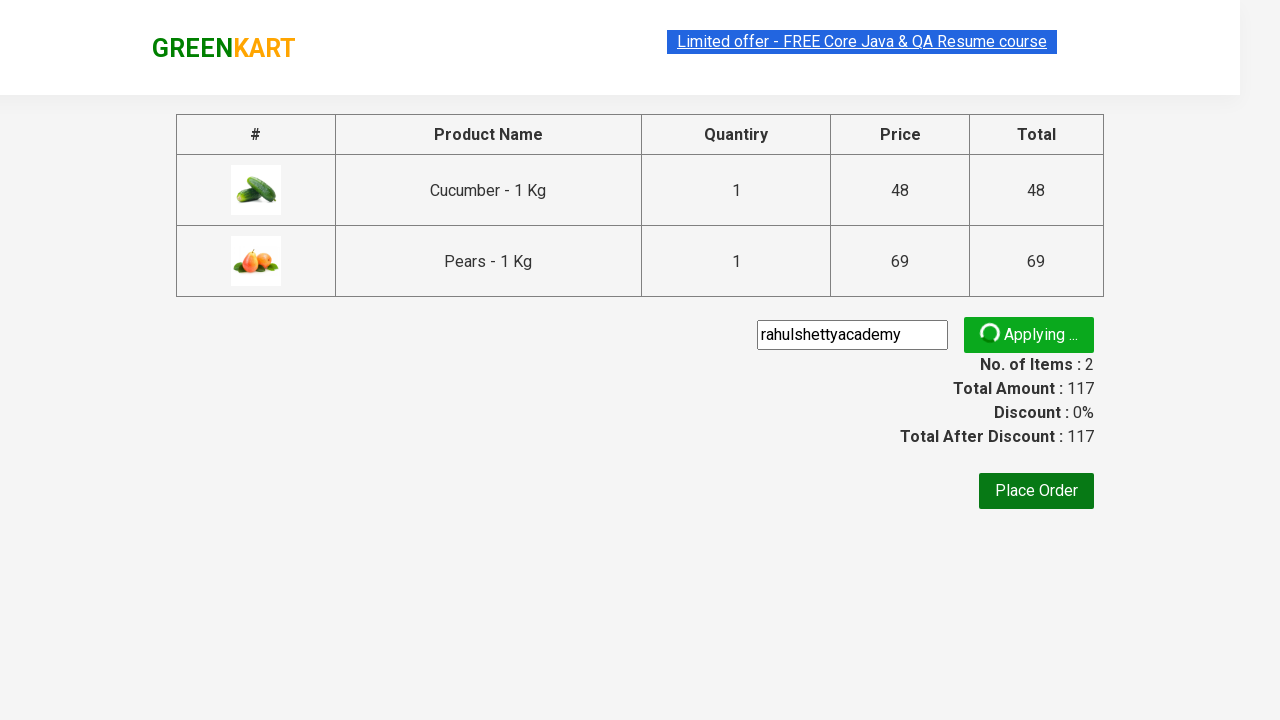

Promo code confirmation message appeared - discount successfully applied
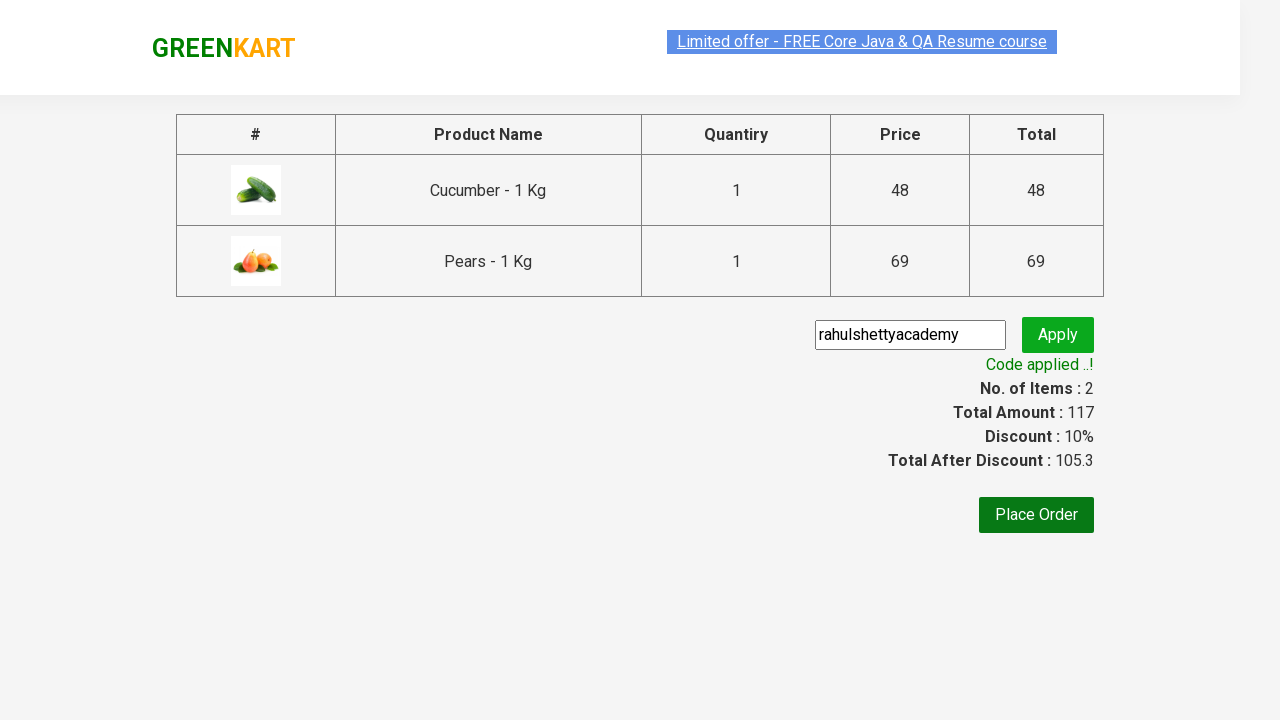

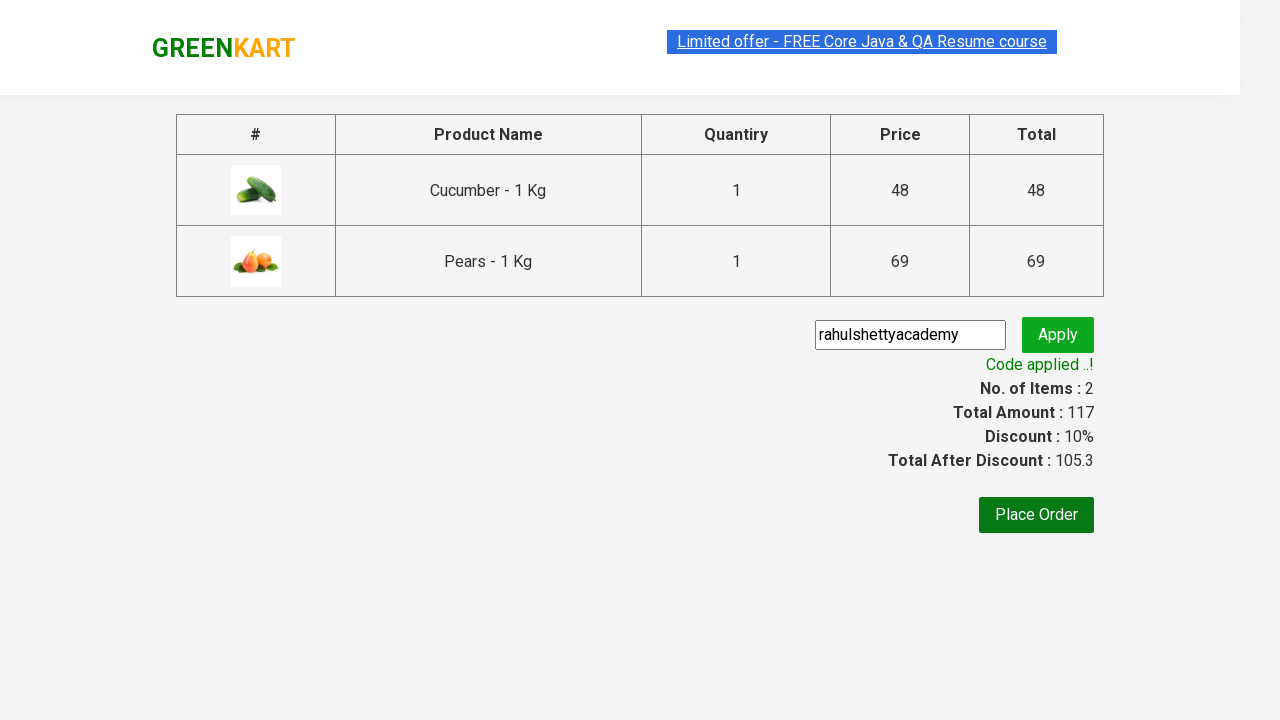